Tests a calculator by filling multiple input fields with incrementing numbers

Starting URL: https://www.marshu.com/articles/calculate-addition-calculator-add-two-numbers.php

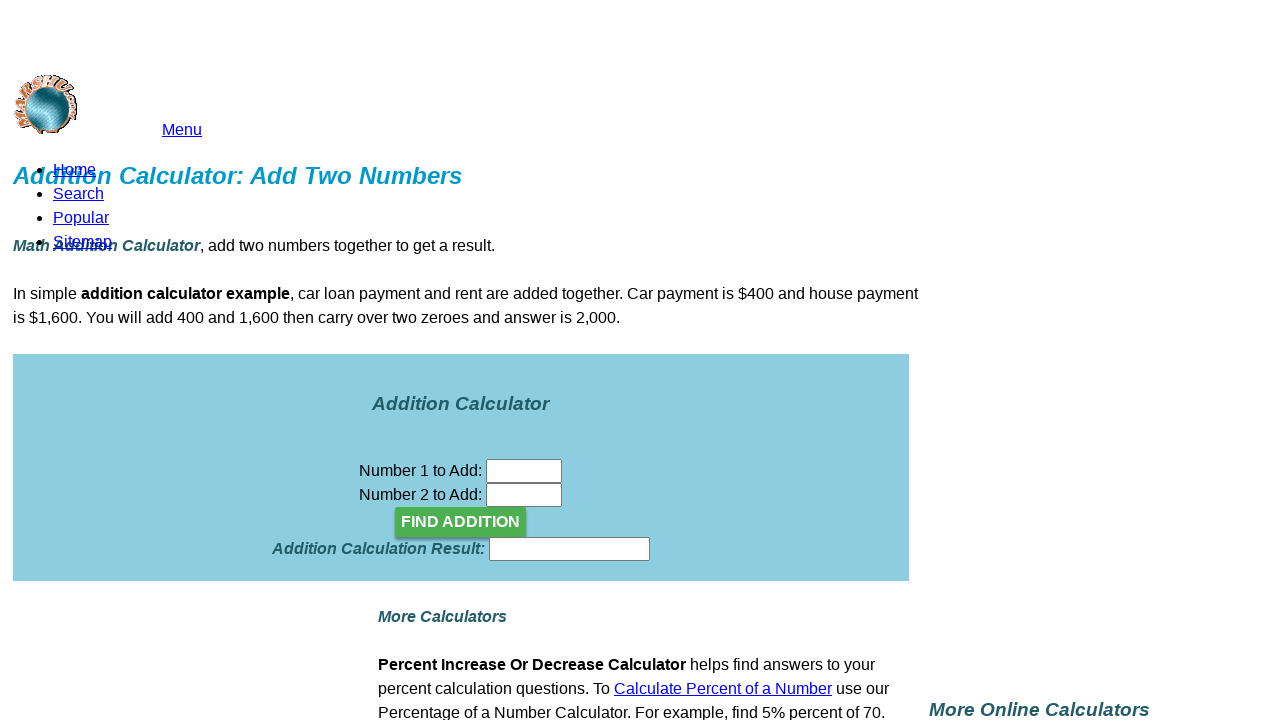

Navigated to calculator page
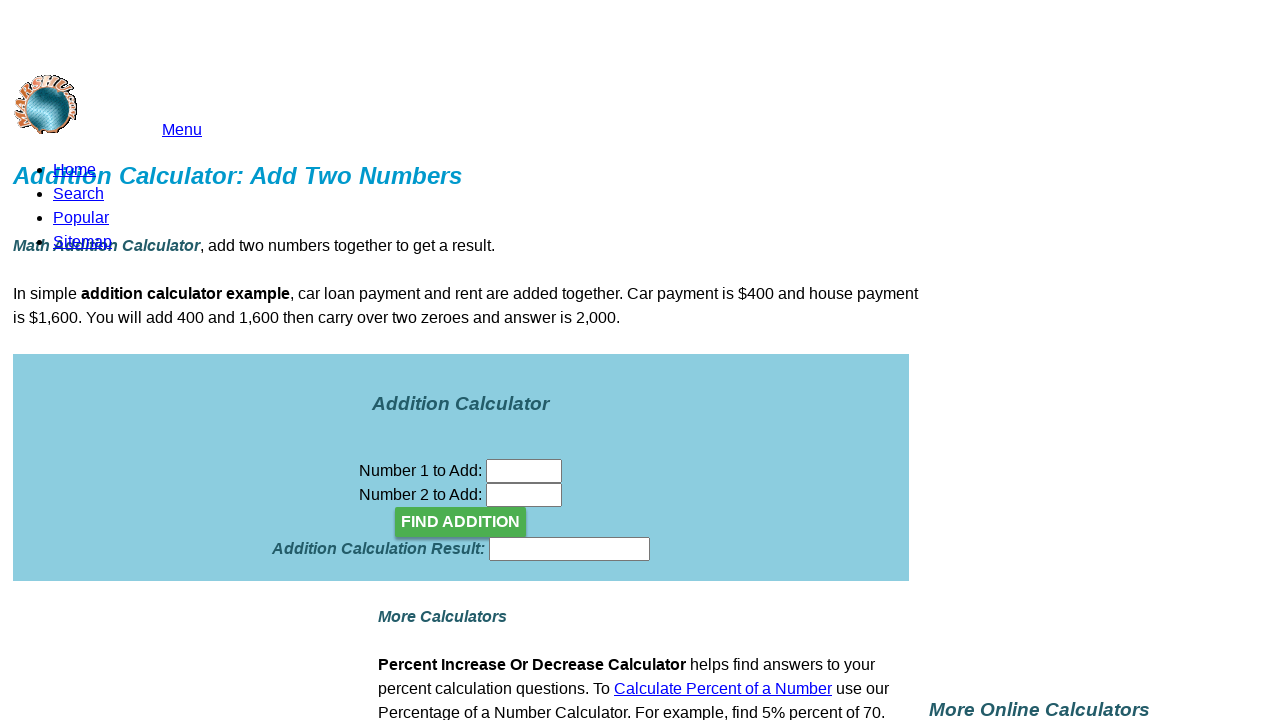

Waited 5 seconds for page to fully load
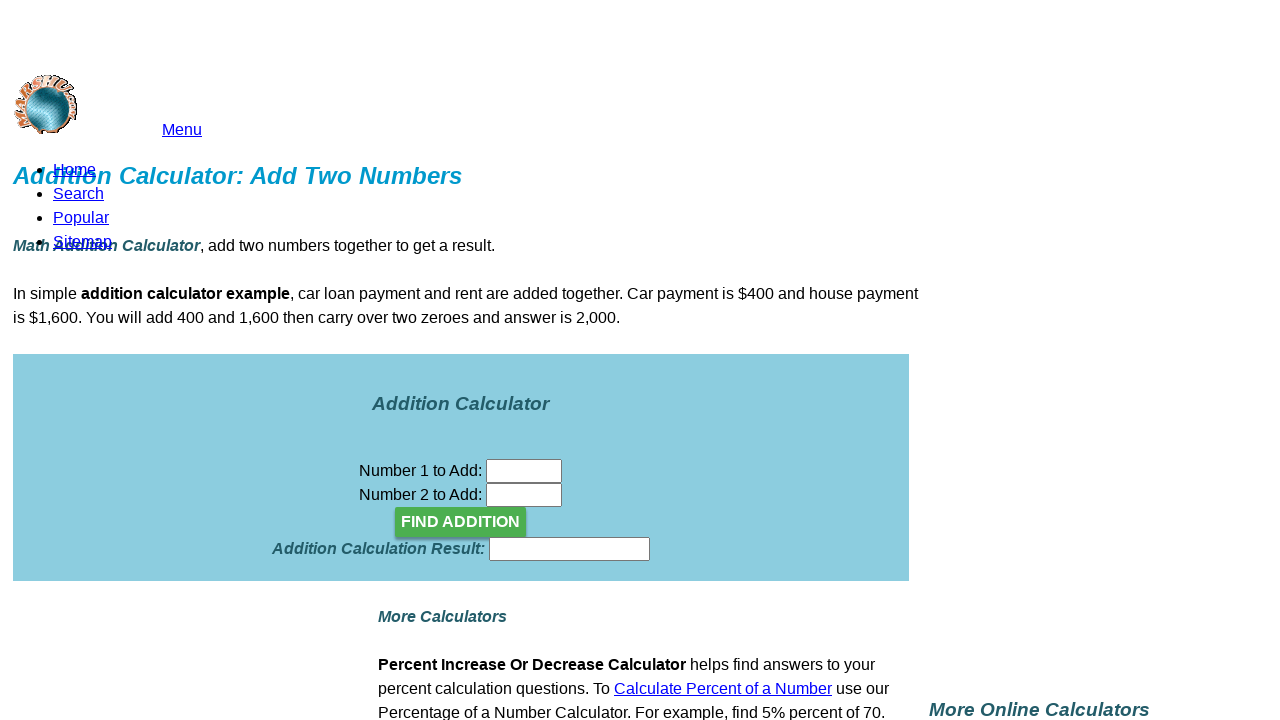

Located all input fields with class 'regfont'
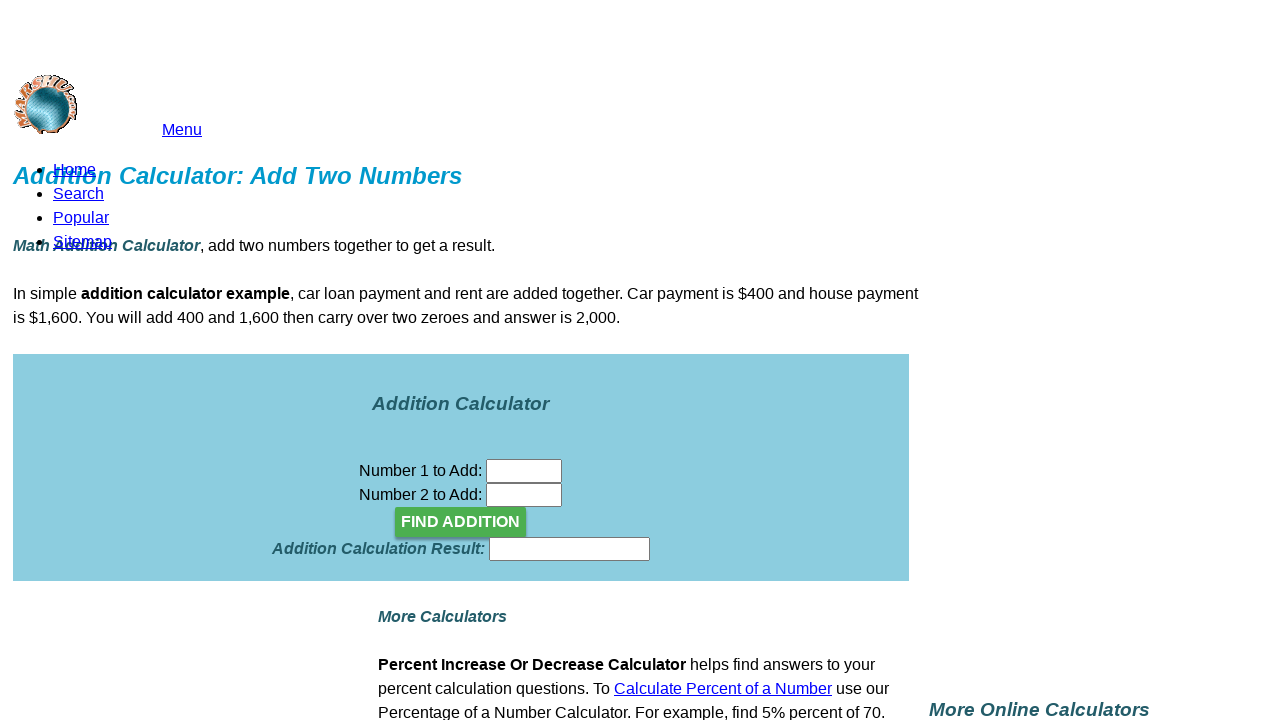

Filled input field 0 with value '10' on .regfont >> nth=0
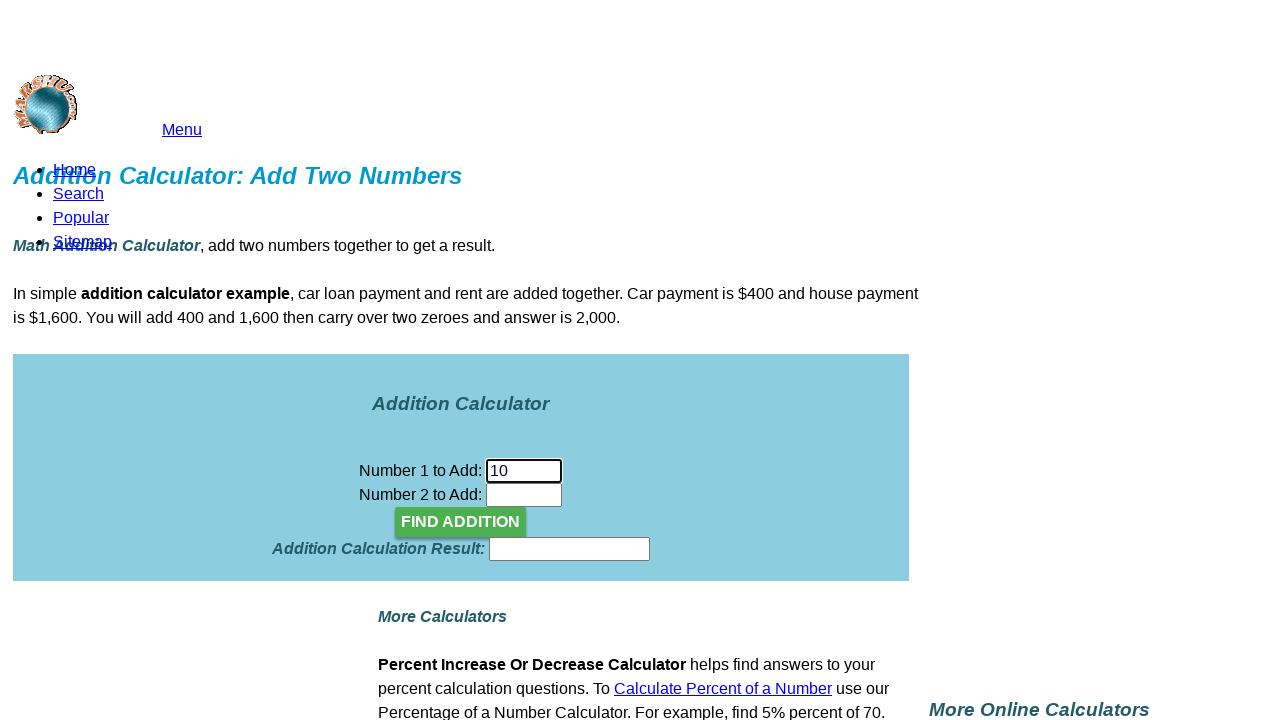

Filled input field 1 with value '11' on .regfont >> nth=1
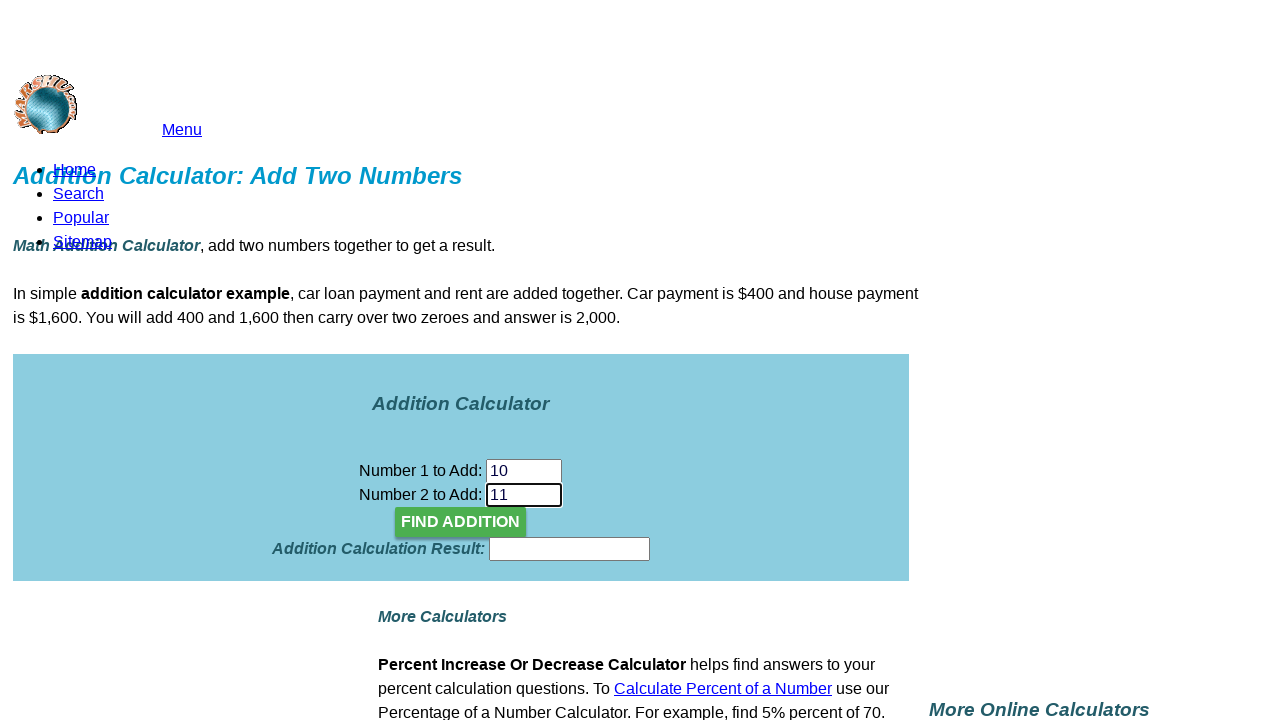

Filled input field 2 with value '12' on .regfont >> nth=2
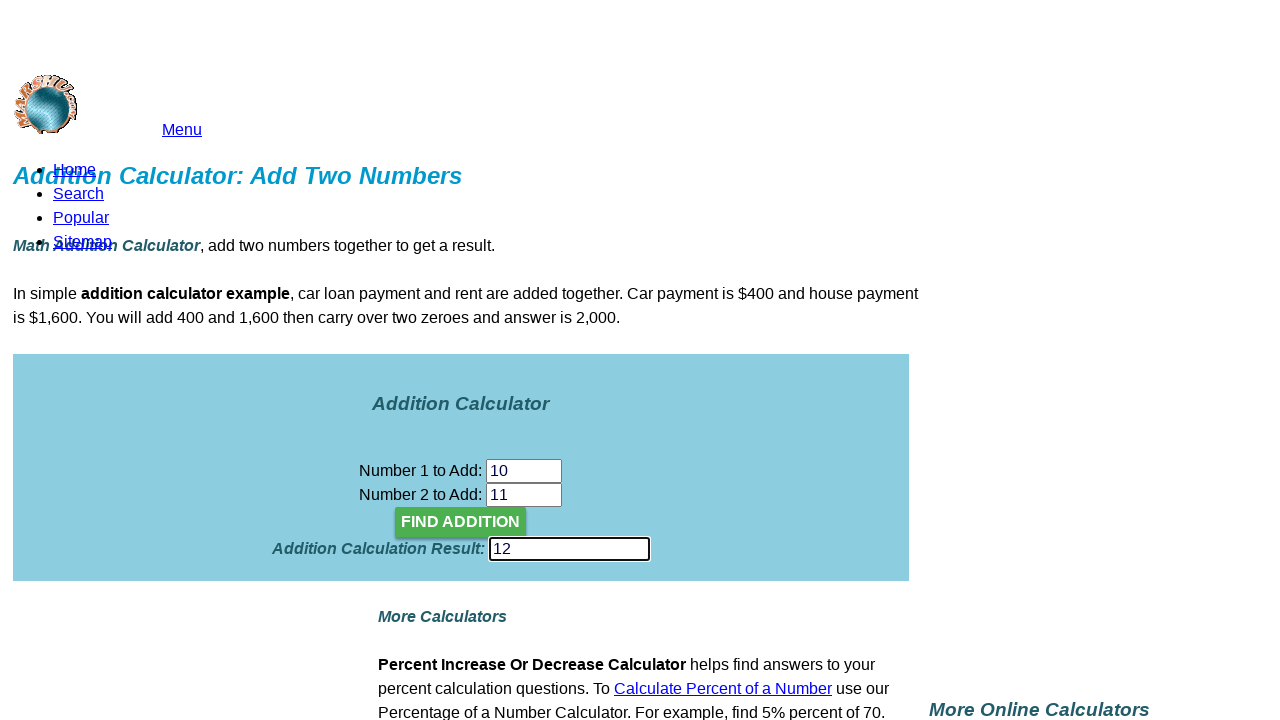

Waited 5 seconds to see the calculation result
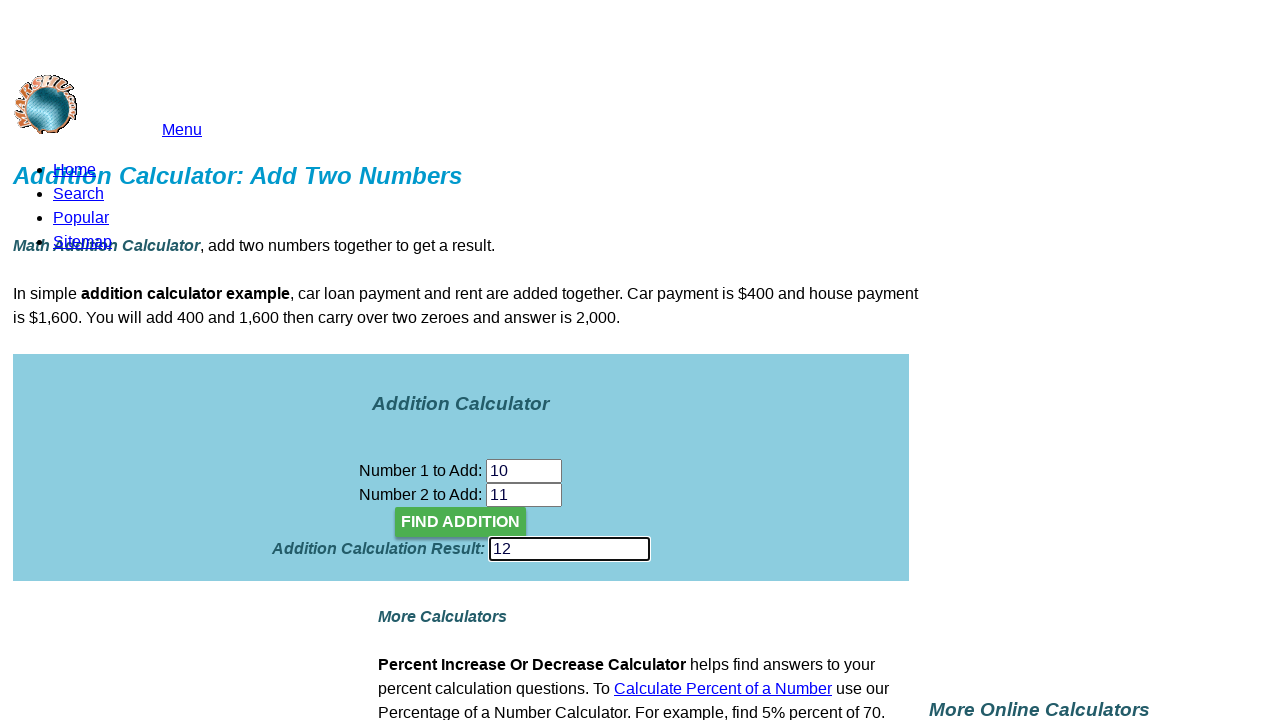

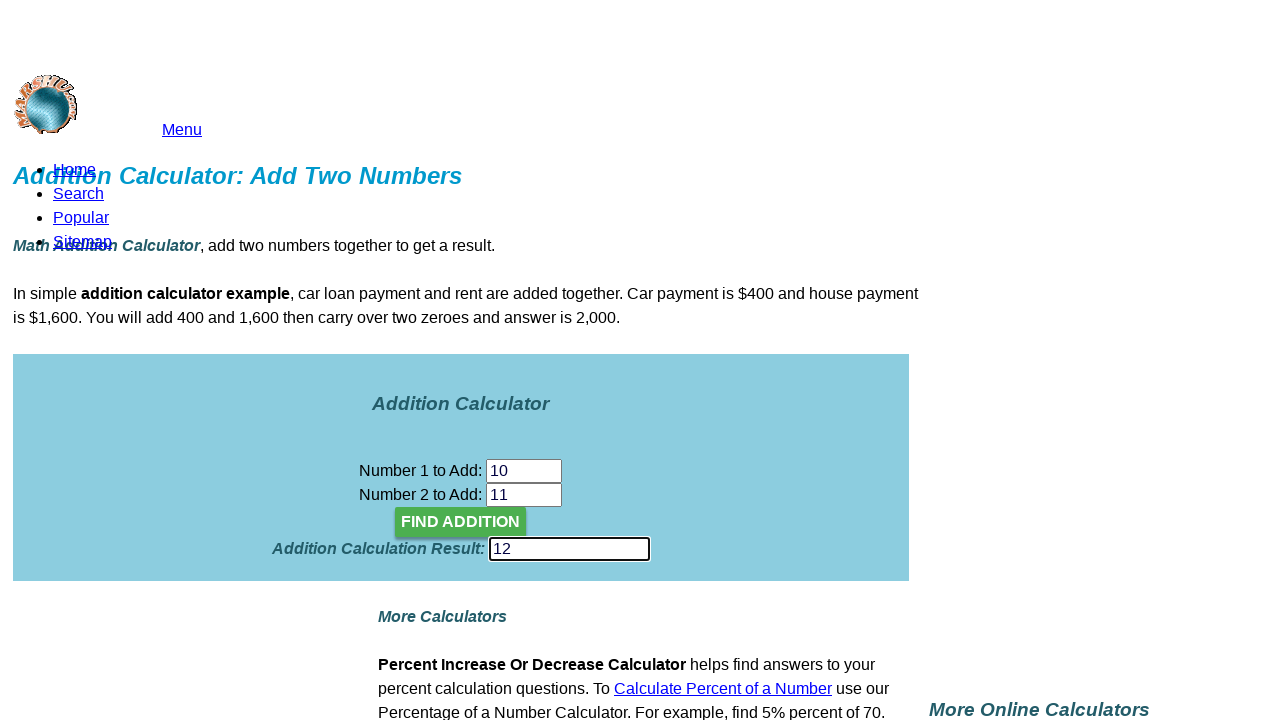